Tests the page title and clicks on a radio button element

Starting URL: https://rahulshettyacademy.com/AutomationPractice/

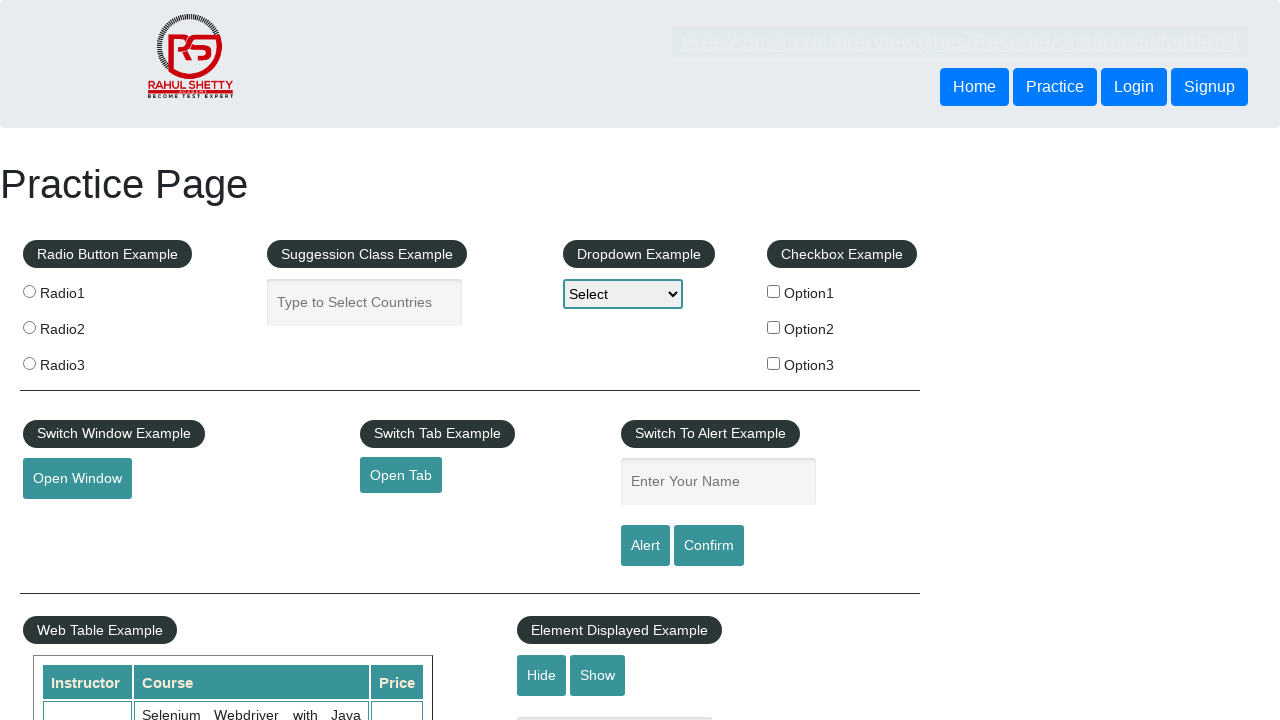

Clicked on radio button element at (29, 291) on input[name='radioButton']
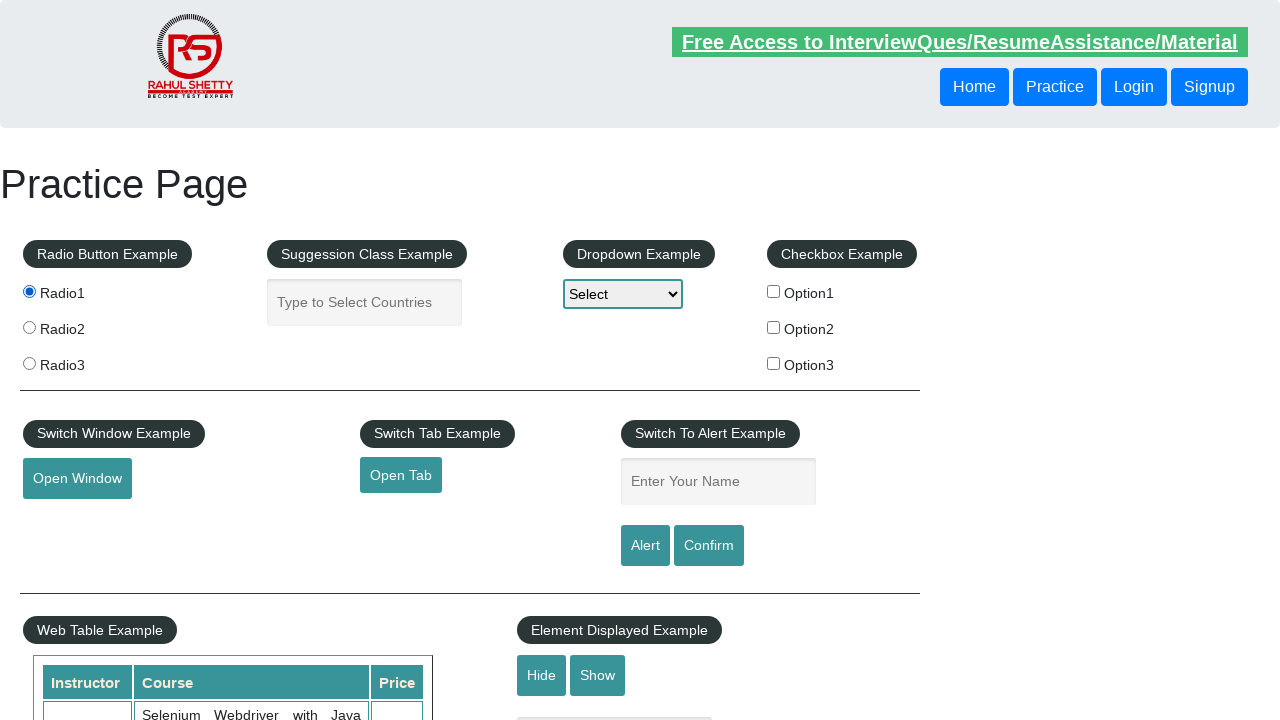

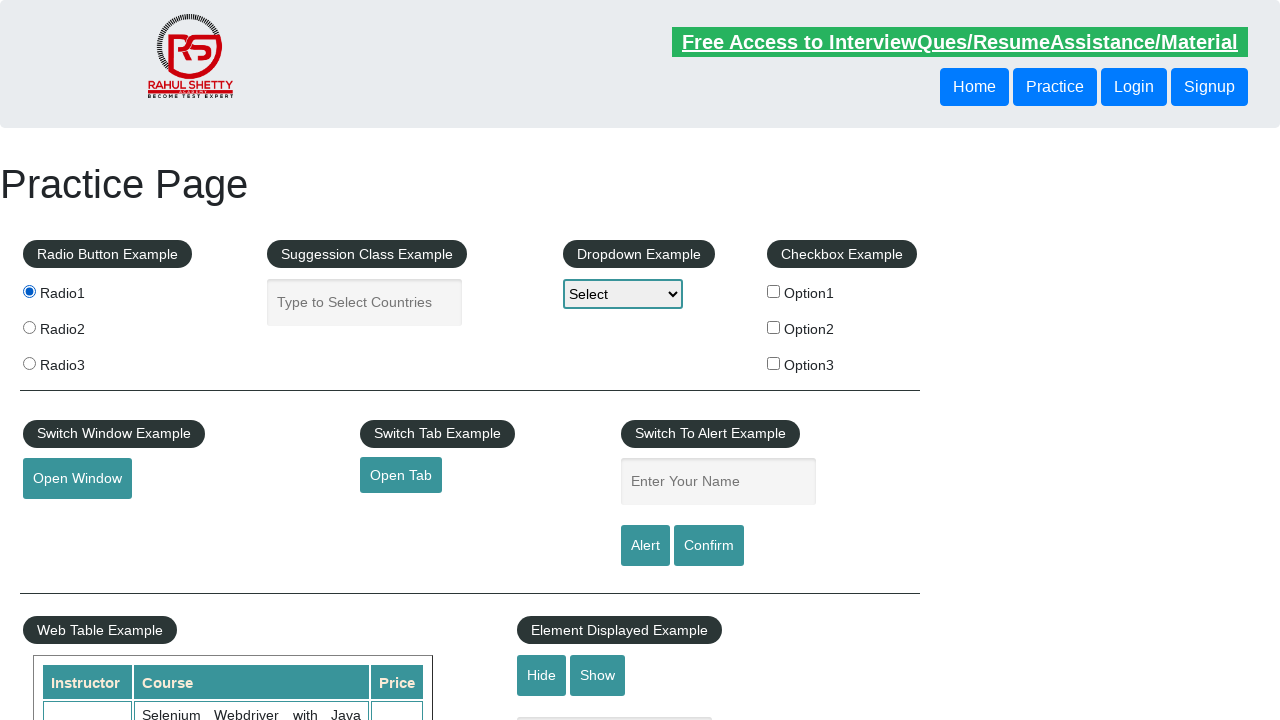